Tests table sorting functionality by clicking on a column header to sort, verifying the sort order, and paginating through results to find a specific item and retrieve its price

Starting URL: https://rahulshettyacademy.com/seleniumPractise/#/offers

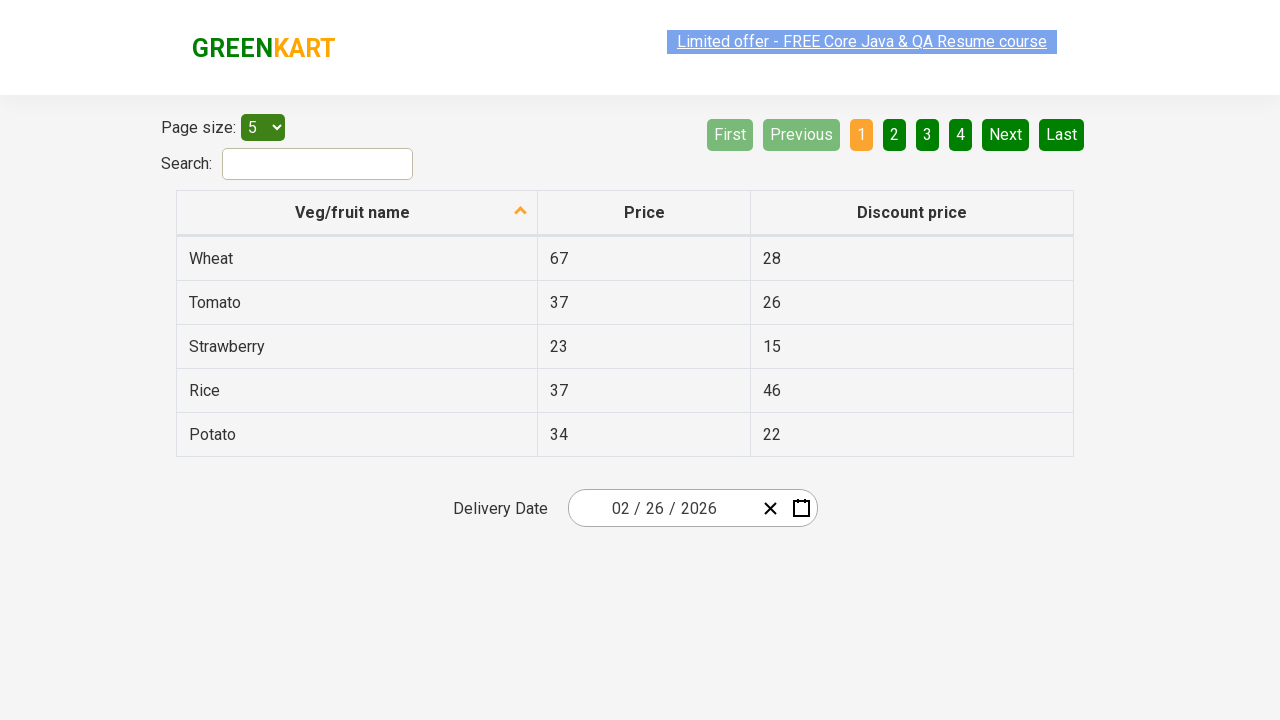

Clicked first column header to sort table at (357, 213) on xpath=//th[@role='columnheader'][1]
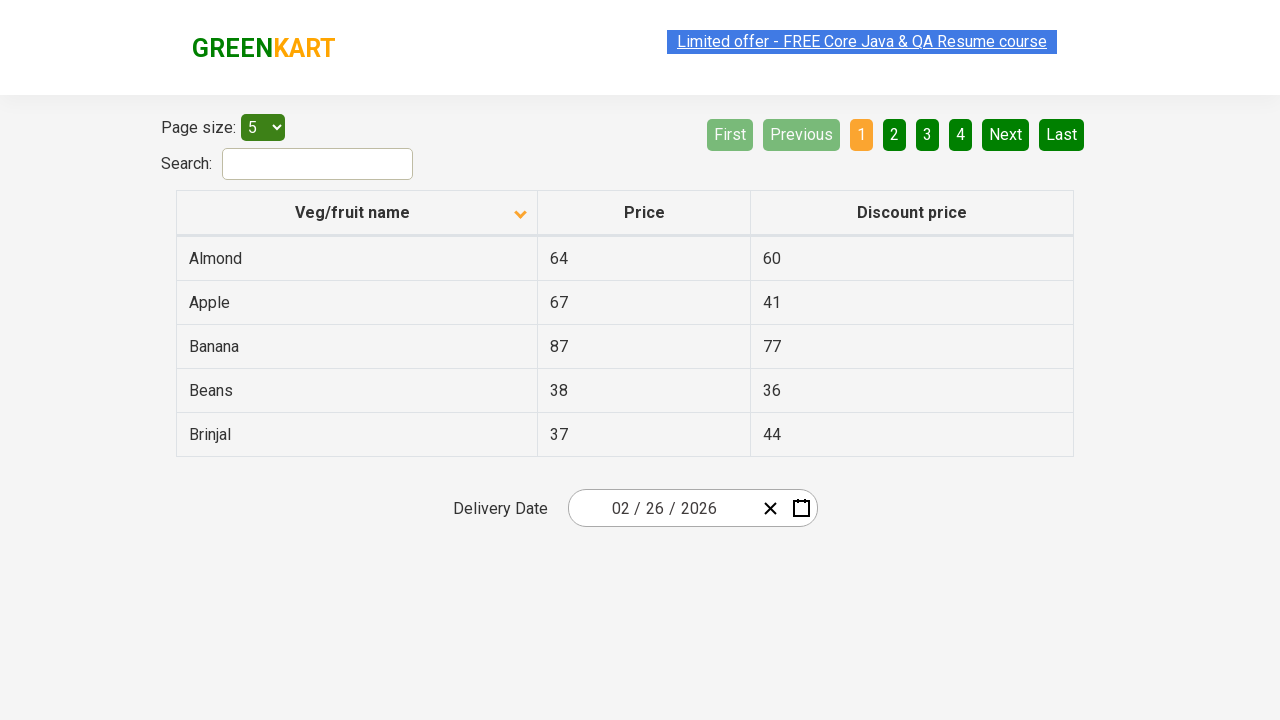

Retrieved all elements from first column
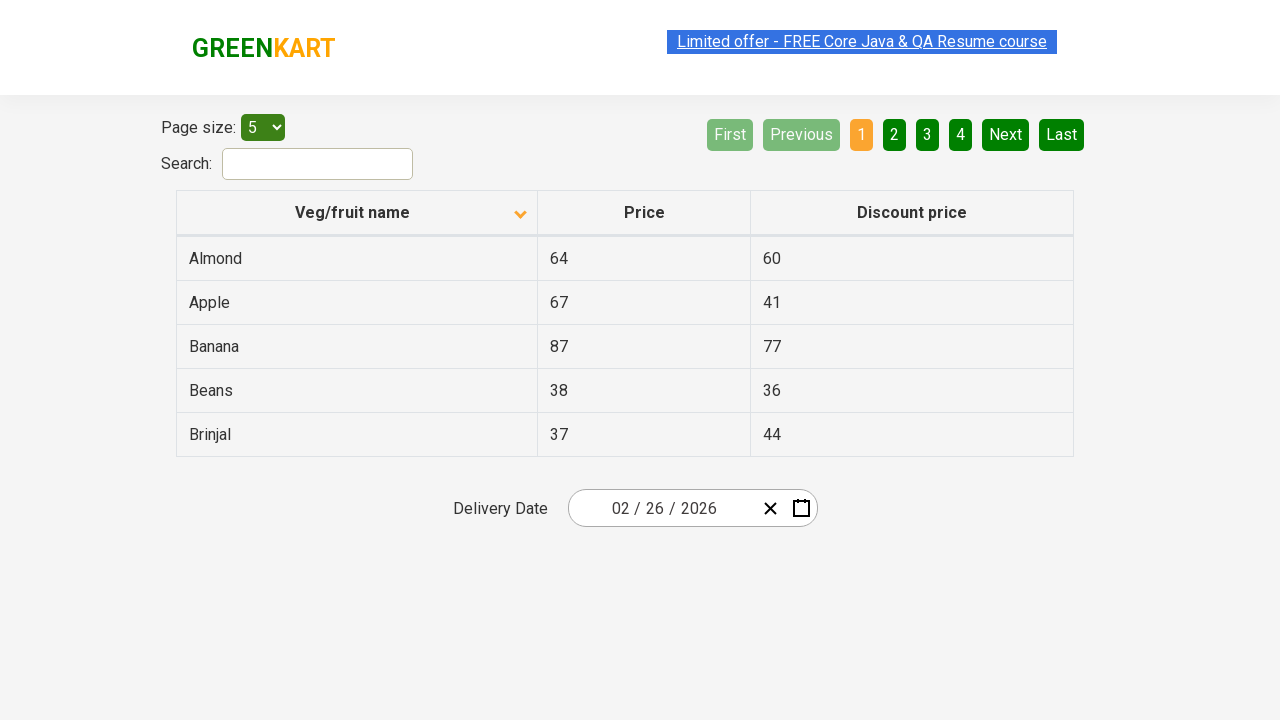

Extracted text content from all column elements
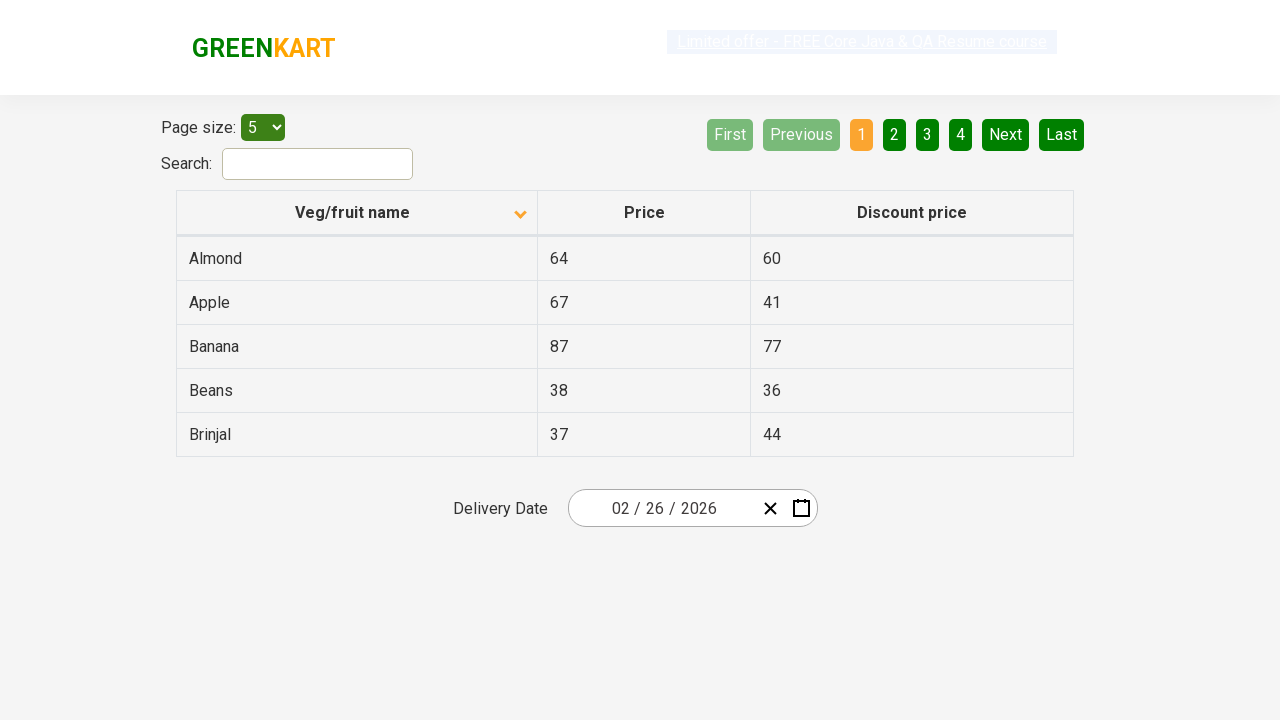

Created sorted copy of original list for comparison
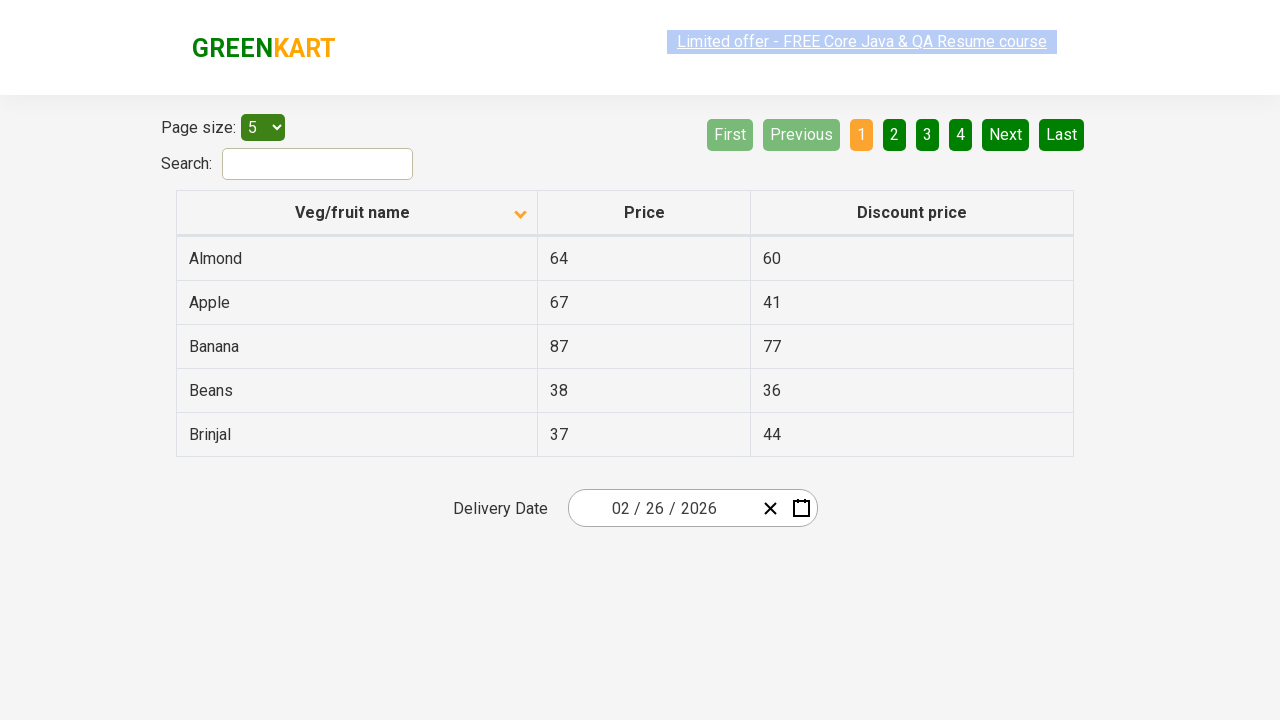

Verified table is properly sorted in ascending order
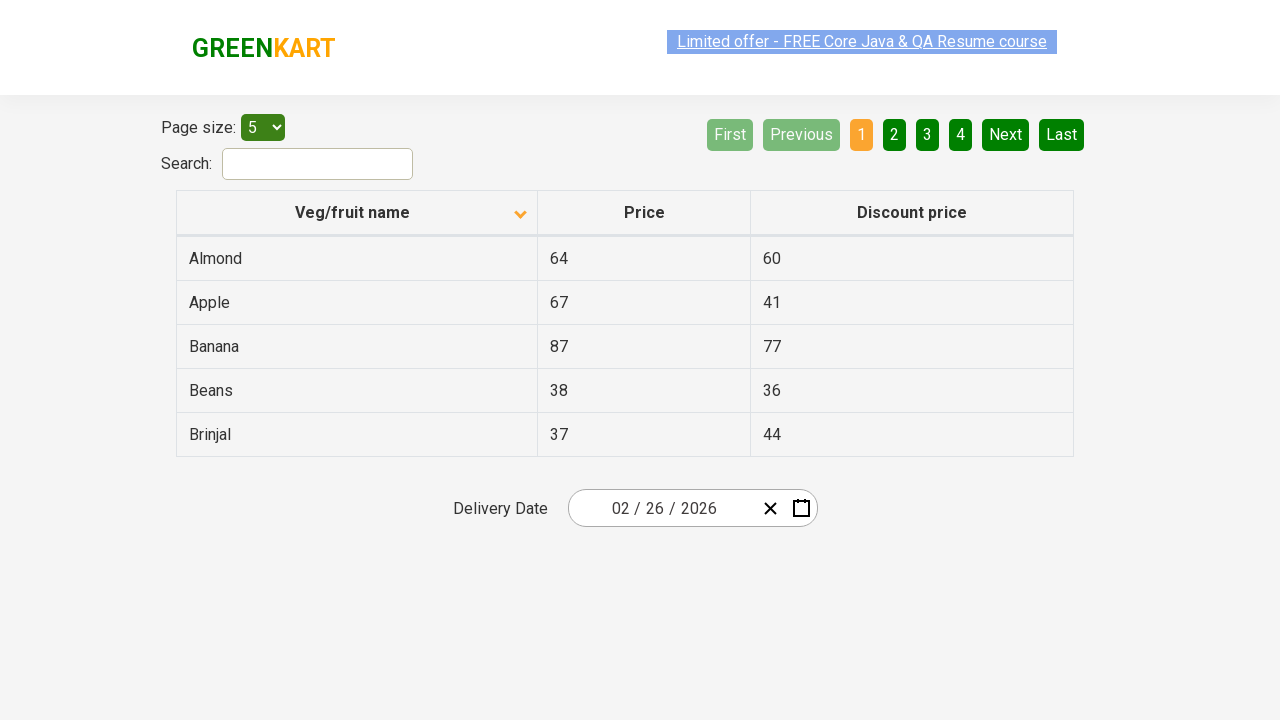

Retrieved all rows from table for Rice search
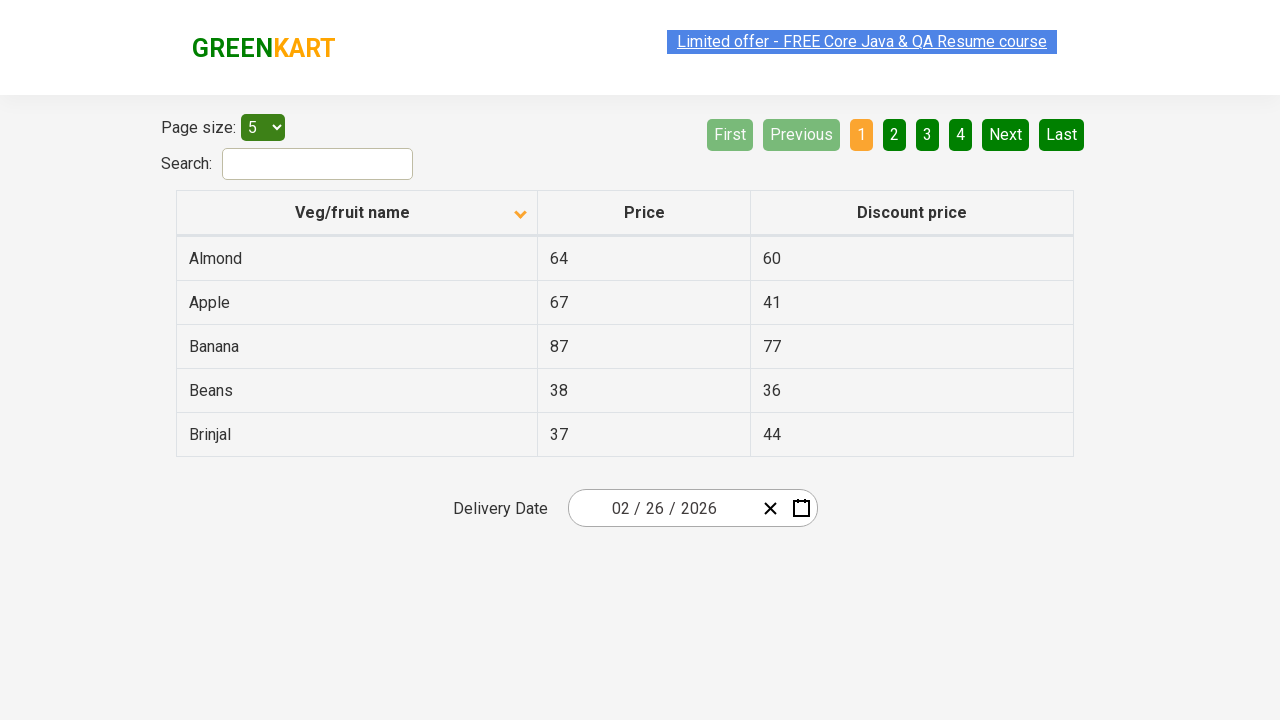

Rice not found on current page, clicked Next button to navigate to next page at (1006, 134) on xpath=//a[@aria-label='Next']
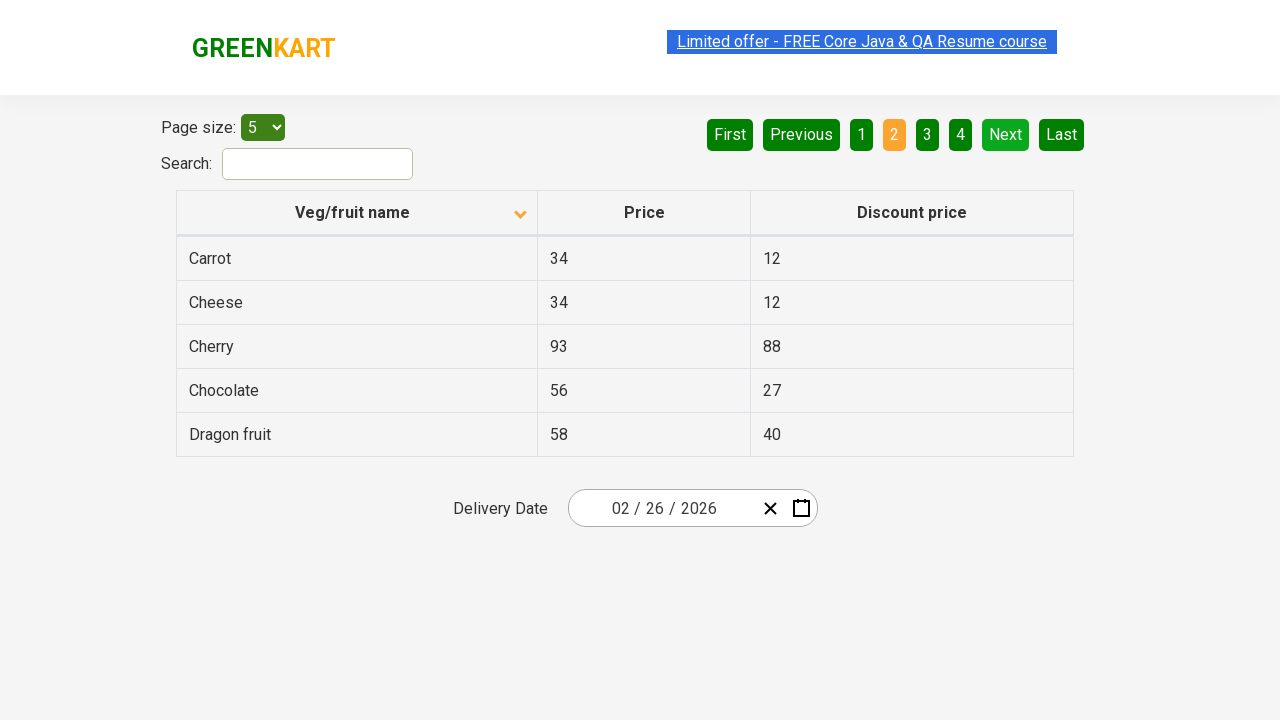

Retrieved all rows from table for Rice search
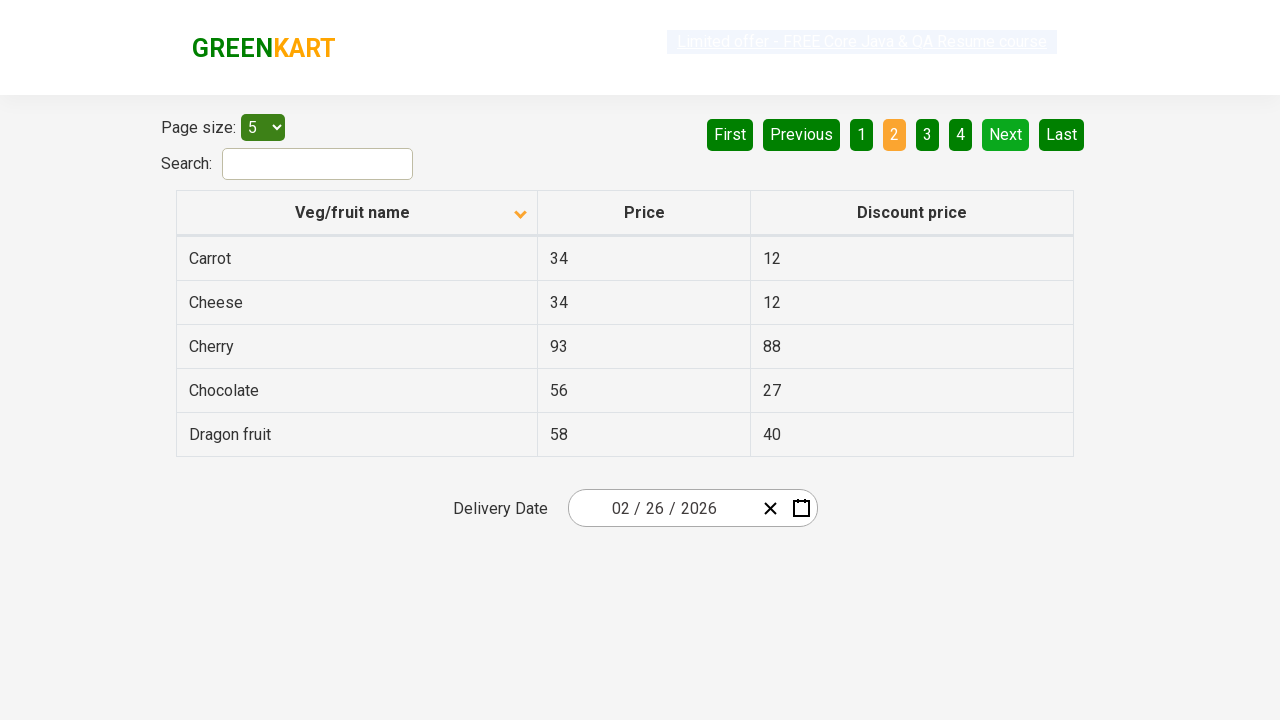

Rice not found on current page, clicked Next button to navigate to next page at (1006, 134) on xpath=//a[@aria-label='Next']
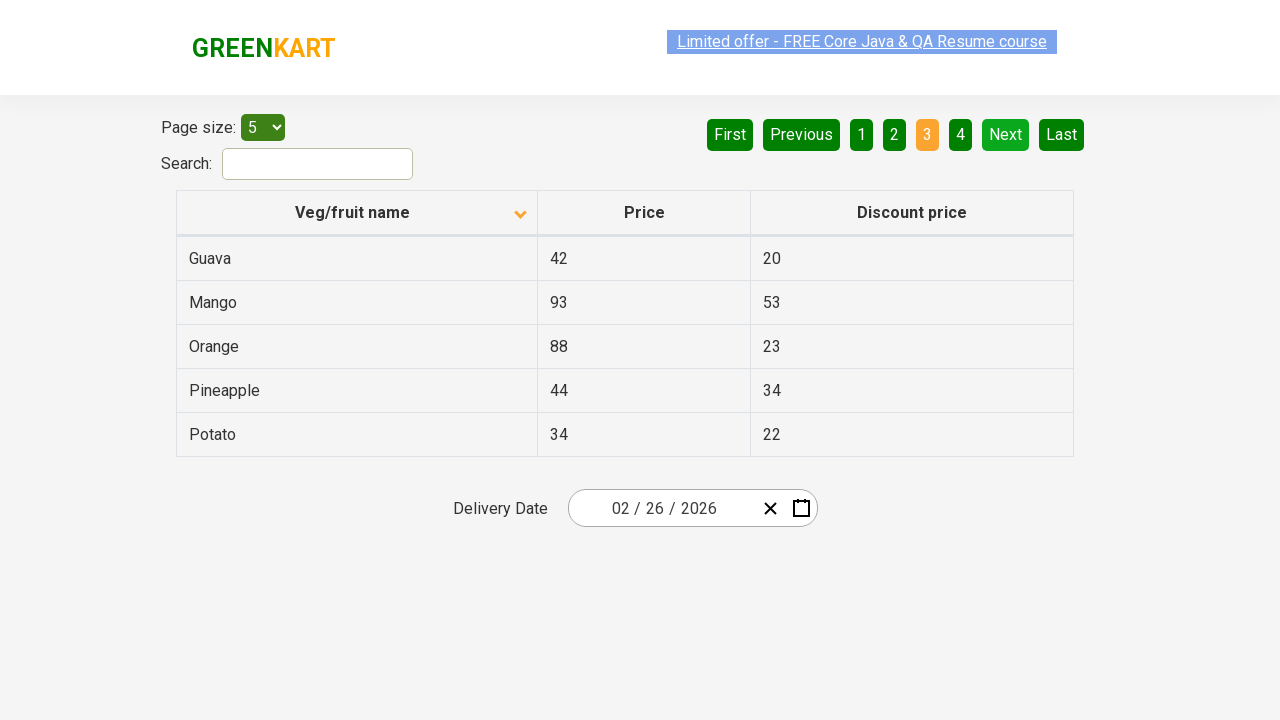

Retrieved all rows from table for Rice search
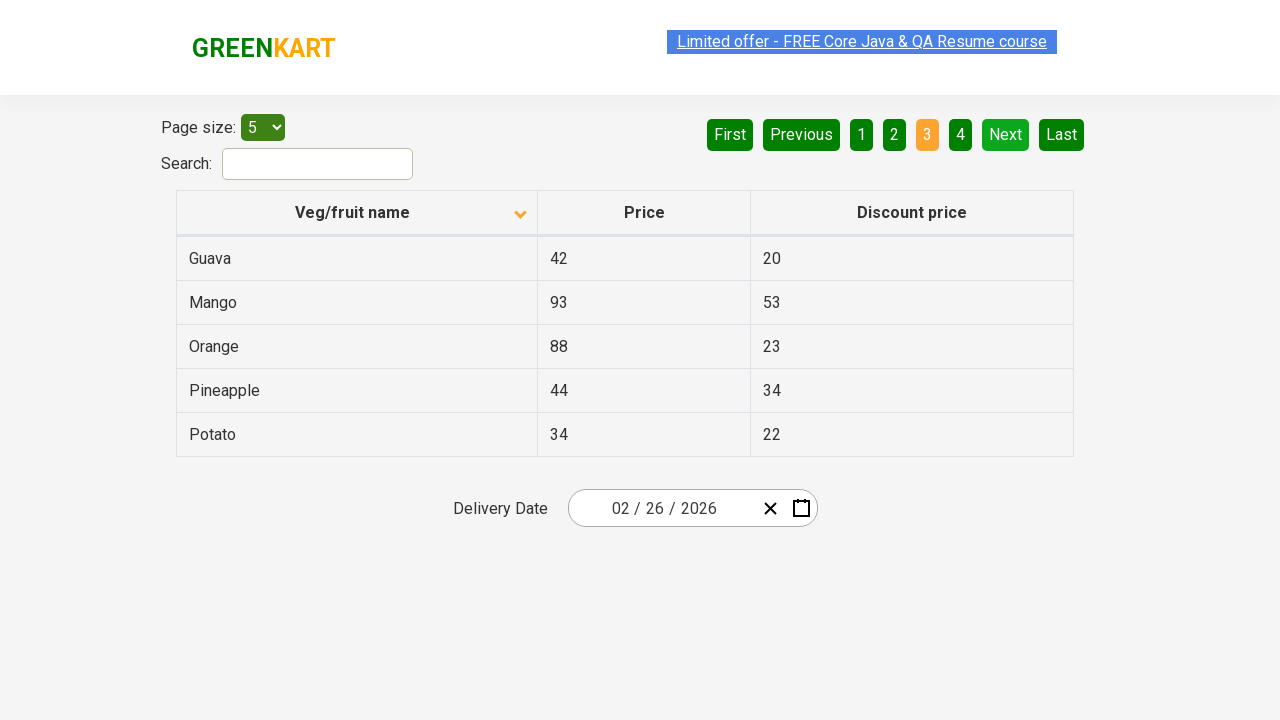

Rice not found on current page, clicked Next button to navigate to next page at (1006, 134) on xpath=//a[@aria-label='Next']
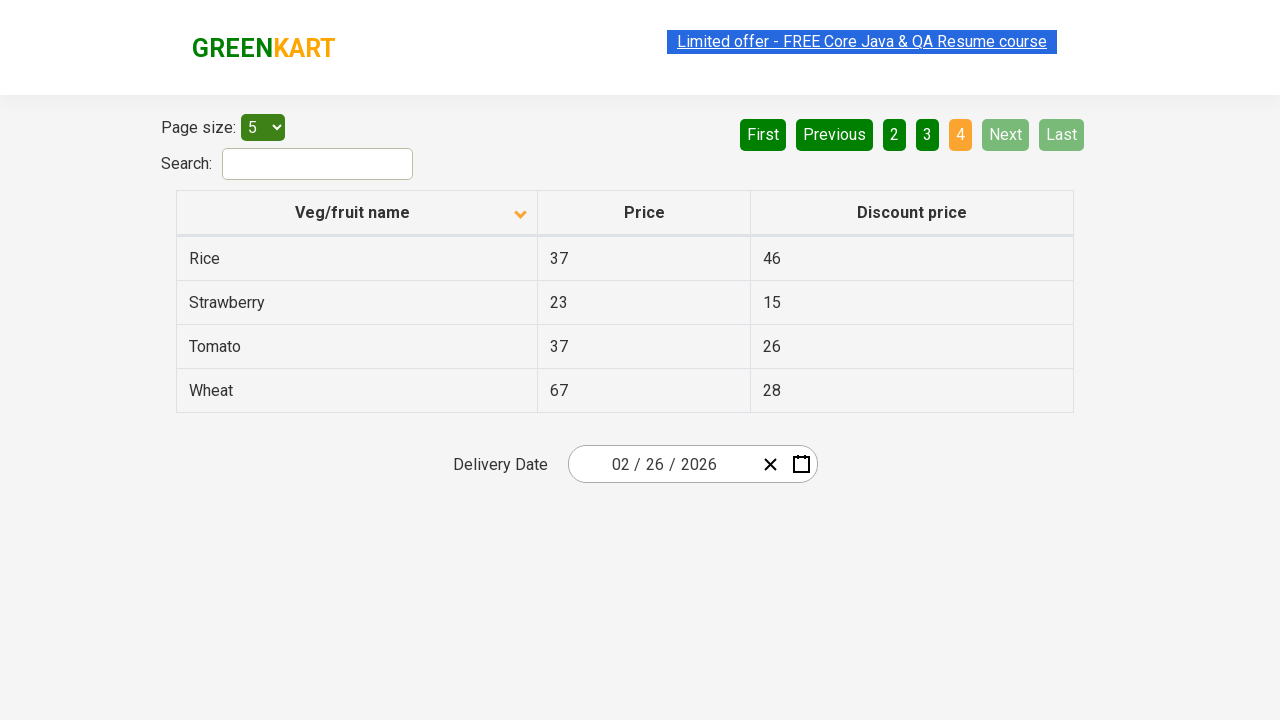

Retrieved all rows from table for Rice search
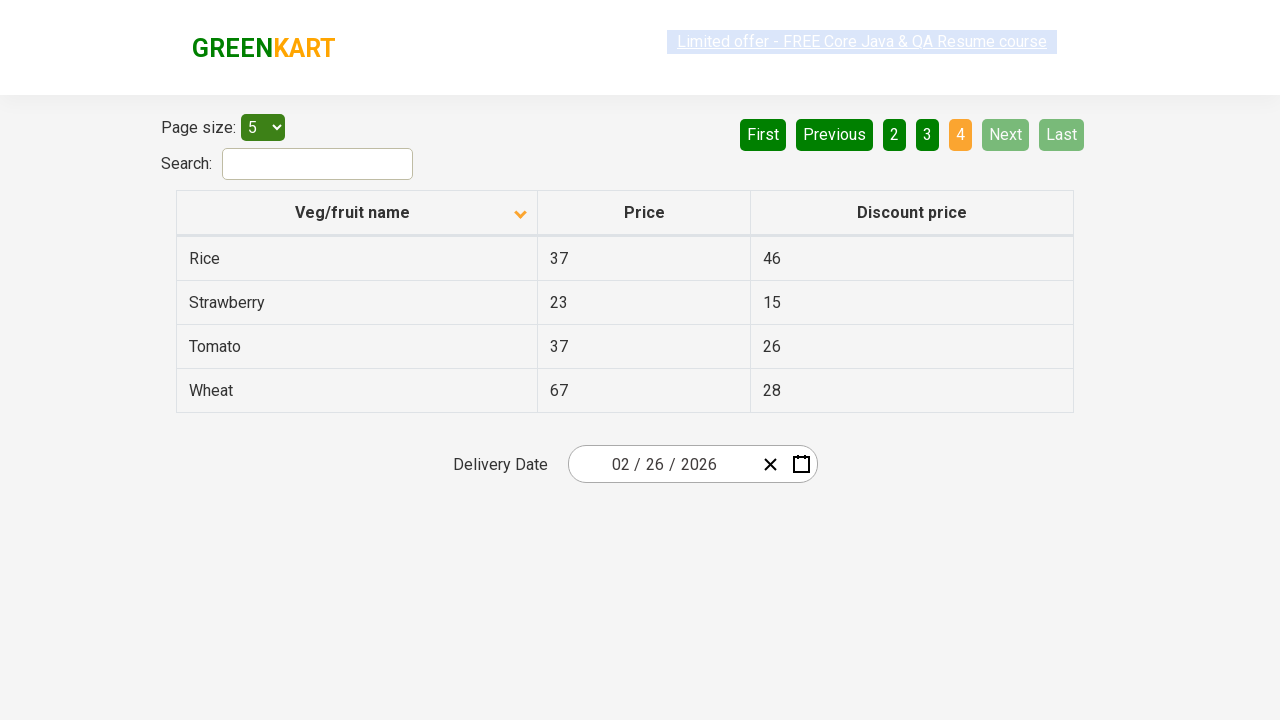

Found 'Rice' in table and extracted its price
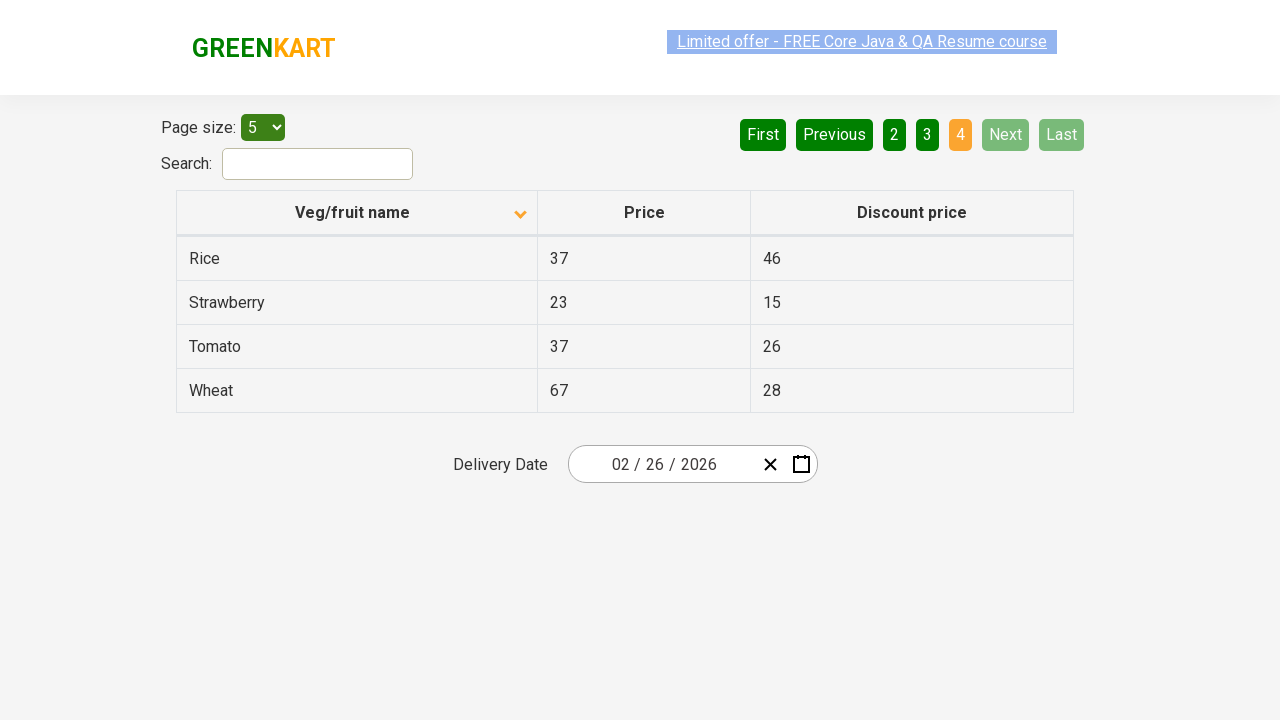

Printed Rice price: 37
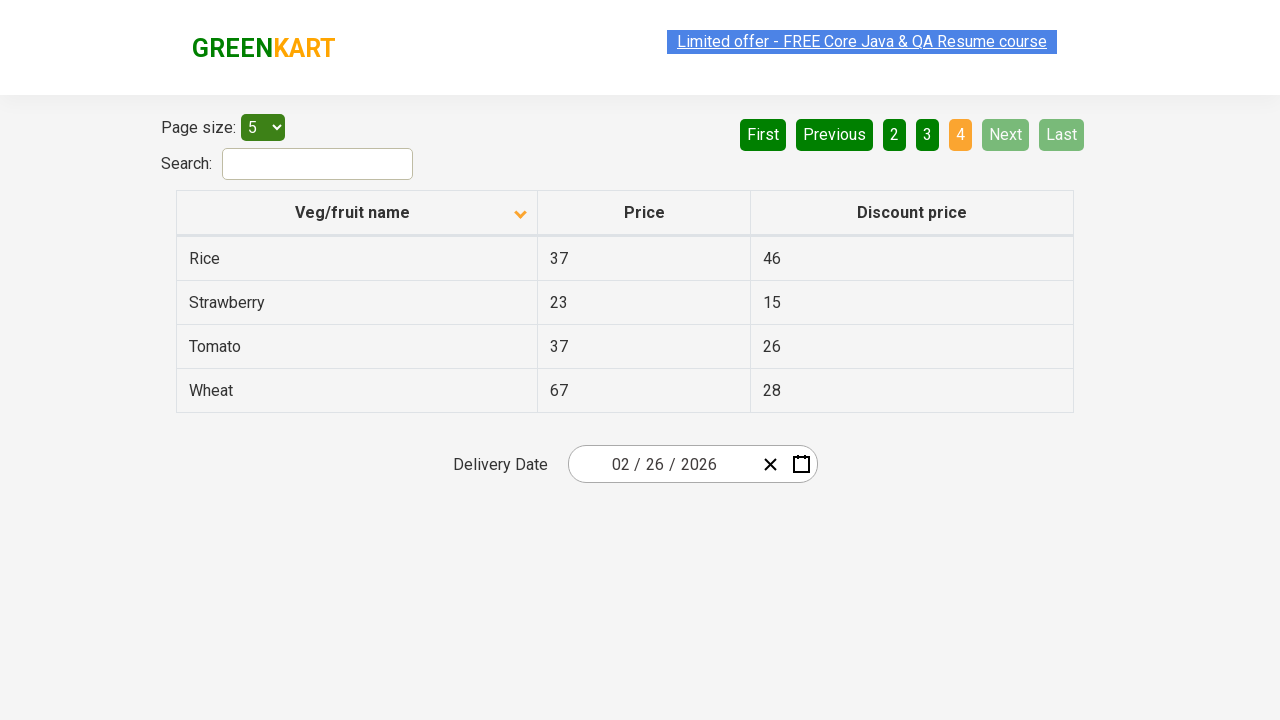

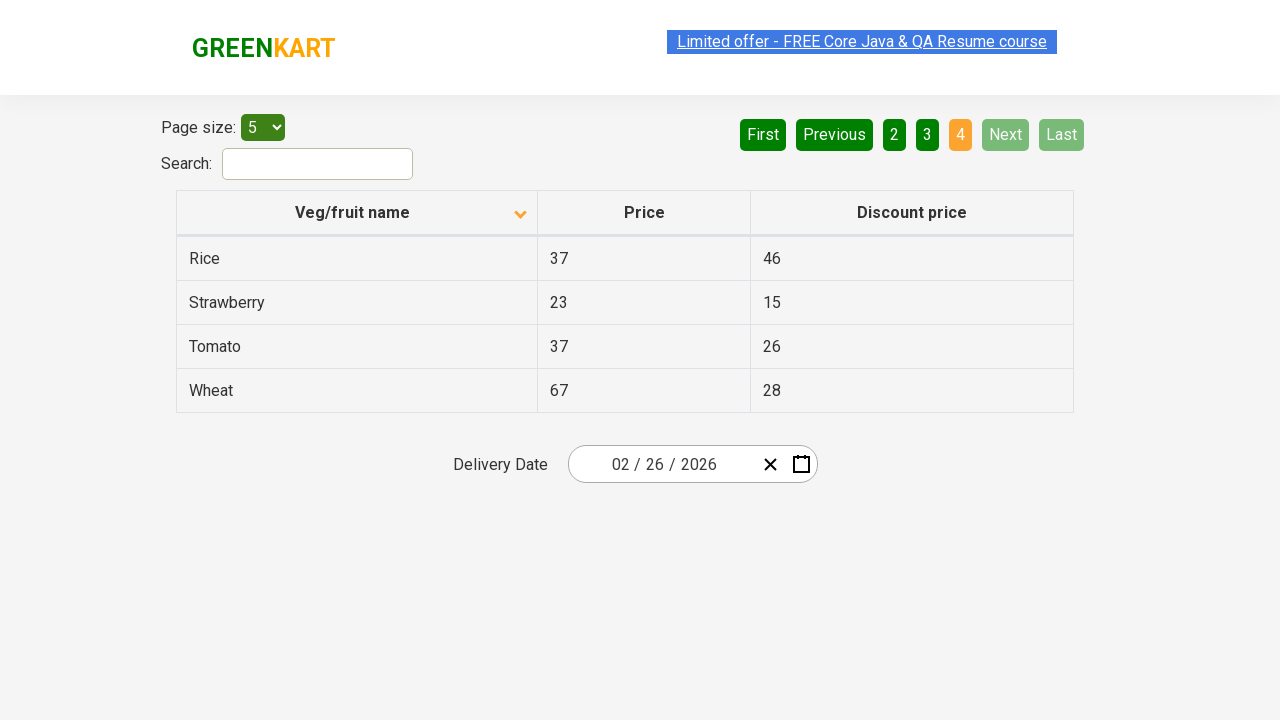